Tests checkbox functionality by checking both checkboxes on the page and verifying they are selected

Starting URL: https://testcenter.techproeducation.com/index.php?page=checkboxes

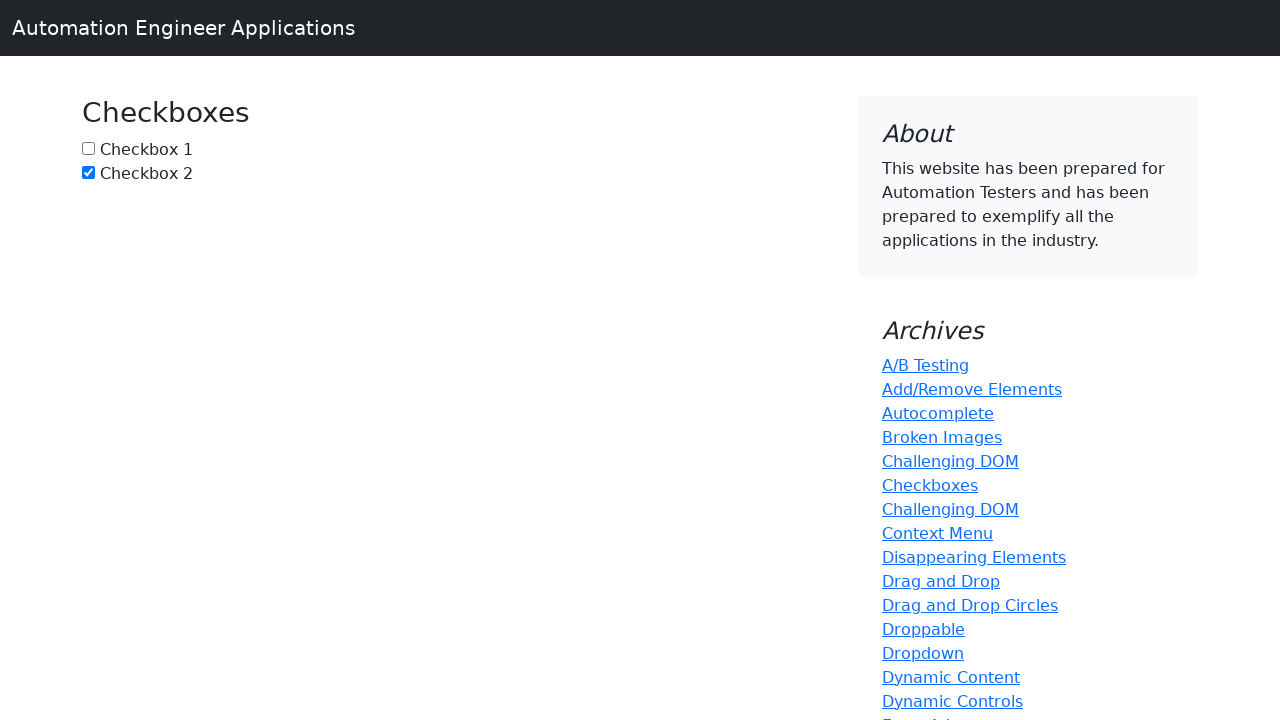

Navigated to checkbox test page
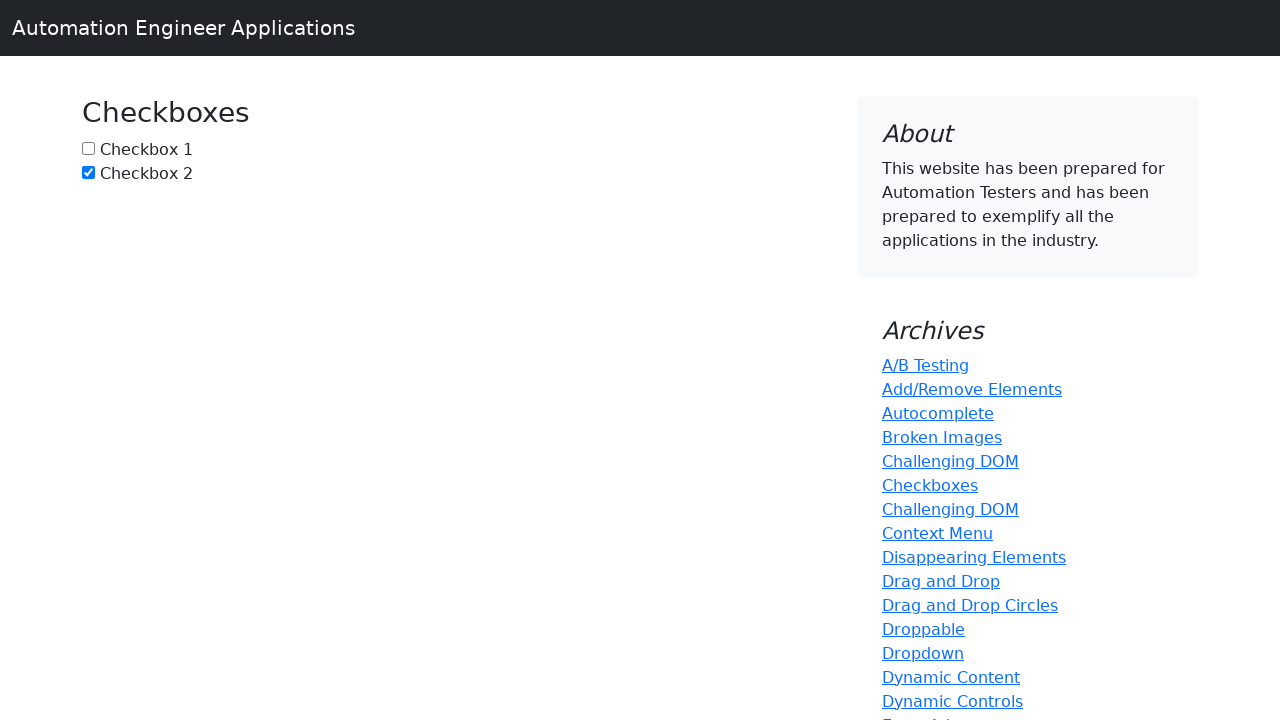

Located checkbox 1 element
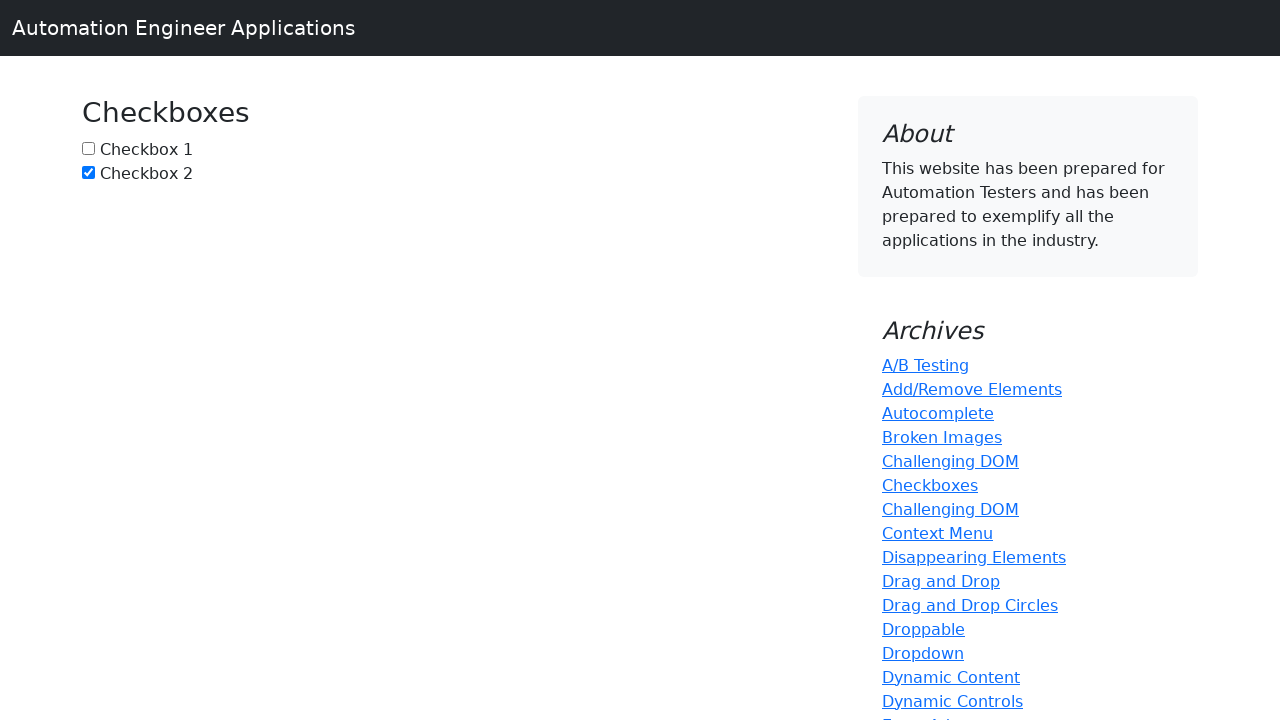

Located checkbox 2 element
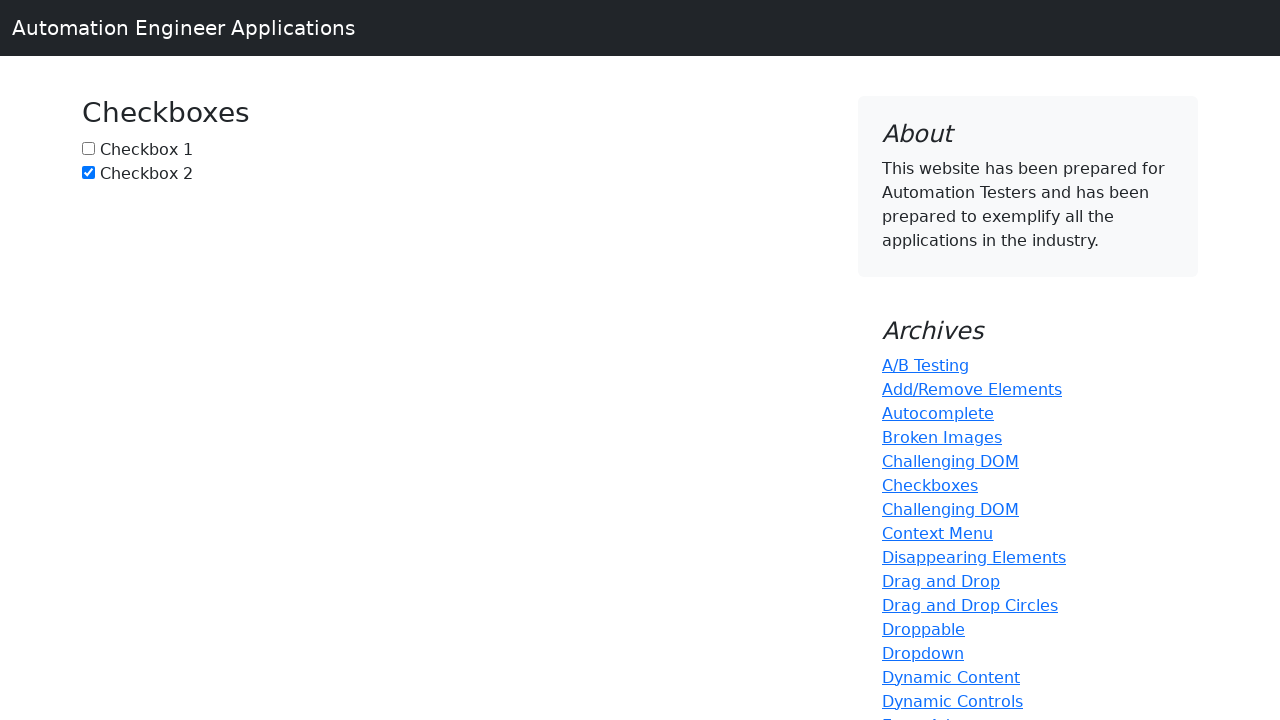

Checkbox 1 is not checked, checking state verified
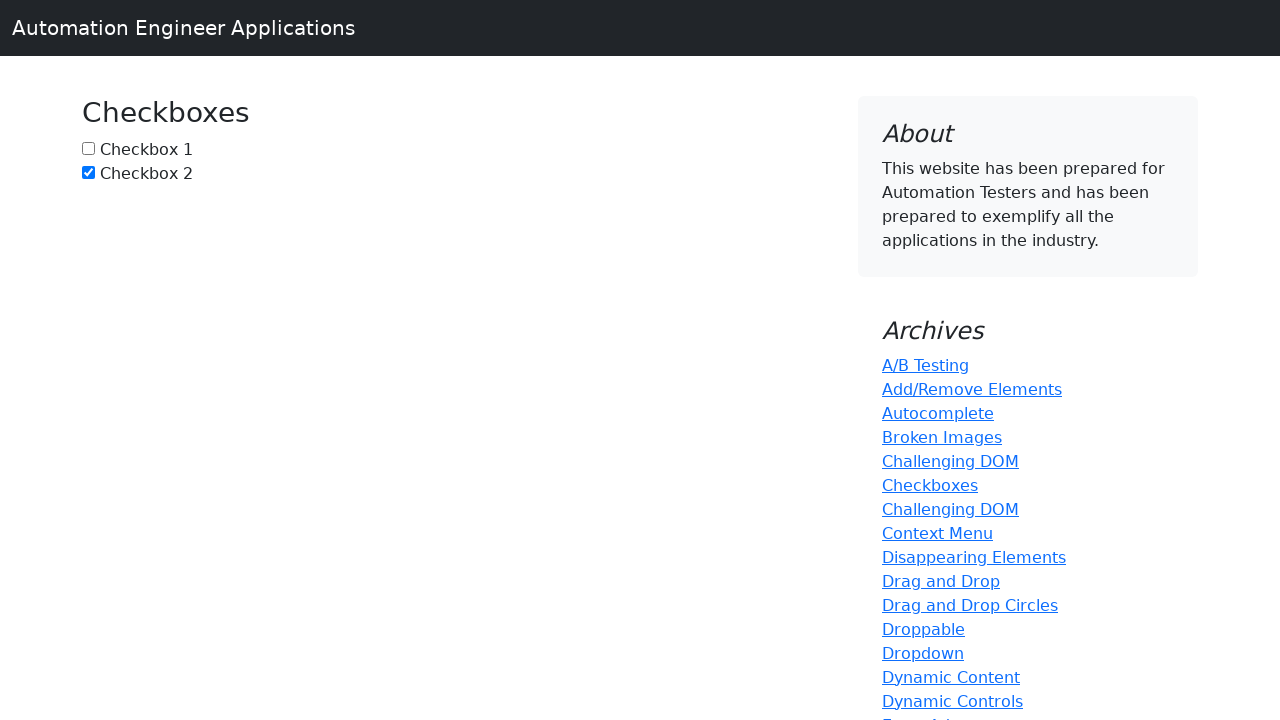

Clicked checkbox 1 to select it at (88, 148) on #box1
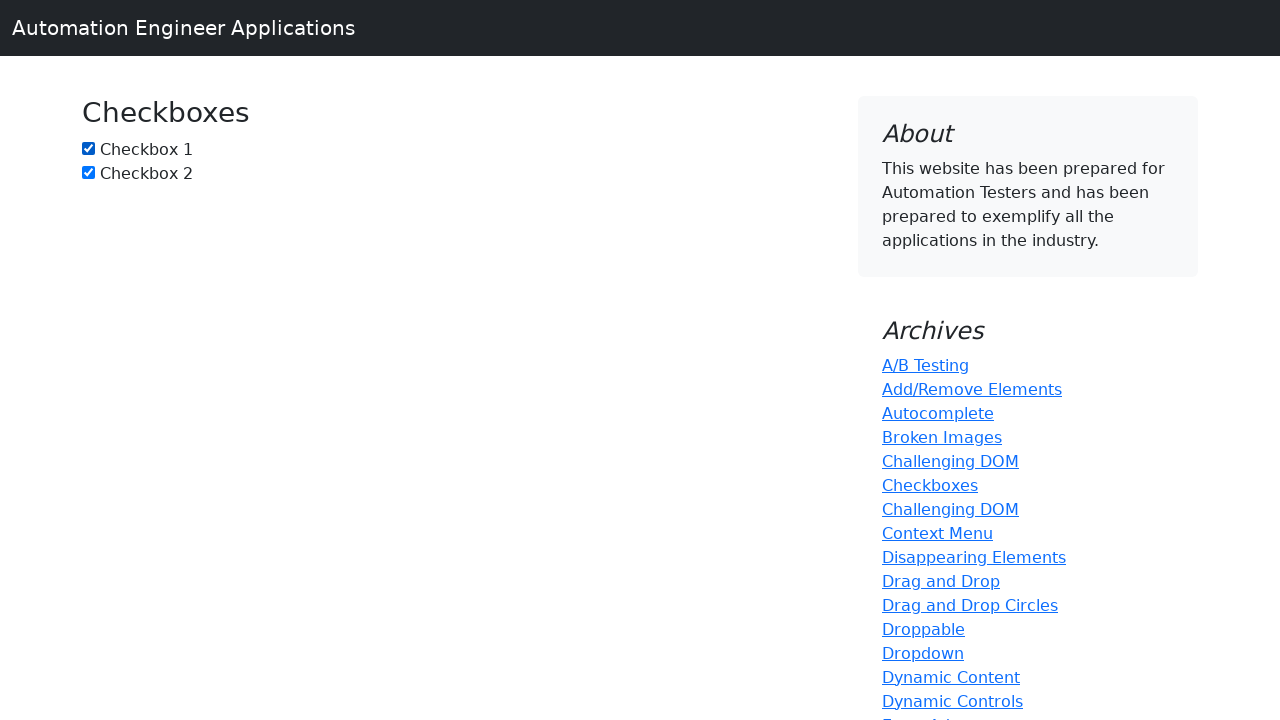

Checkbox 2 is already checked
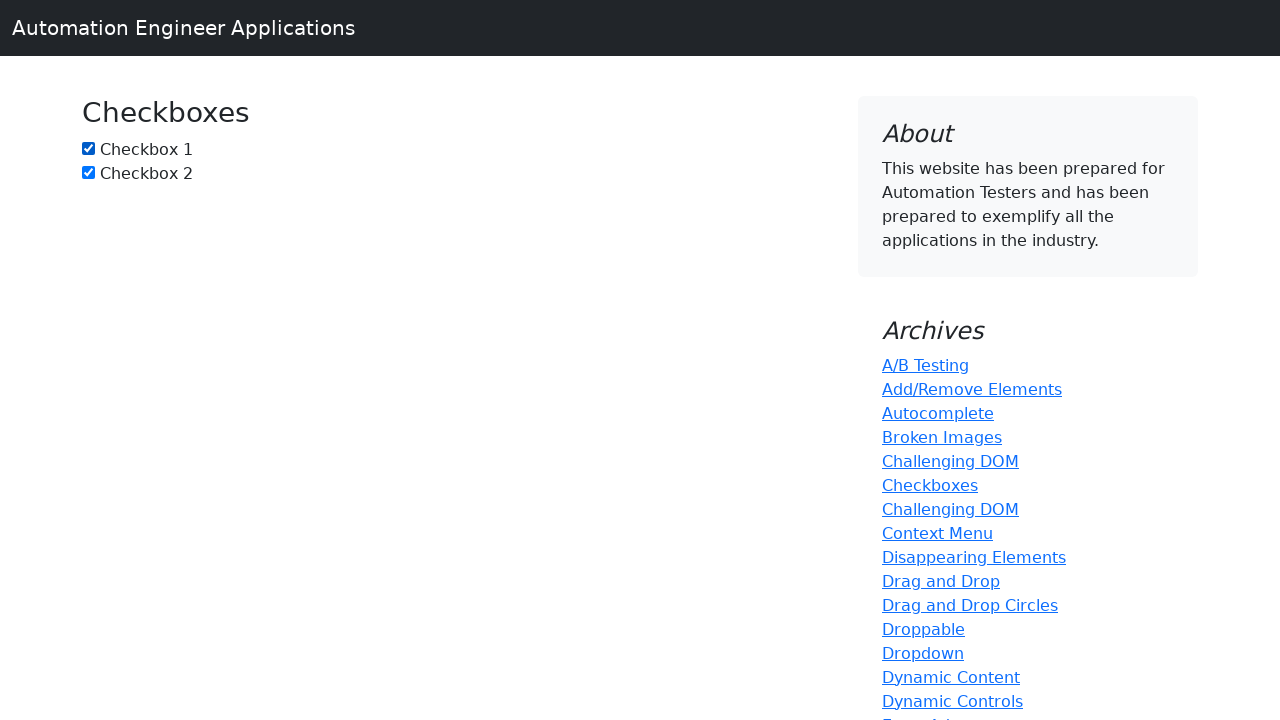

Verified checkbox 1 is checked
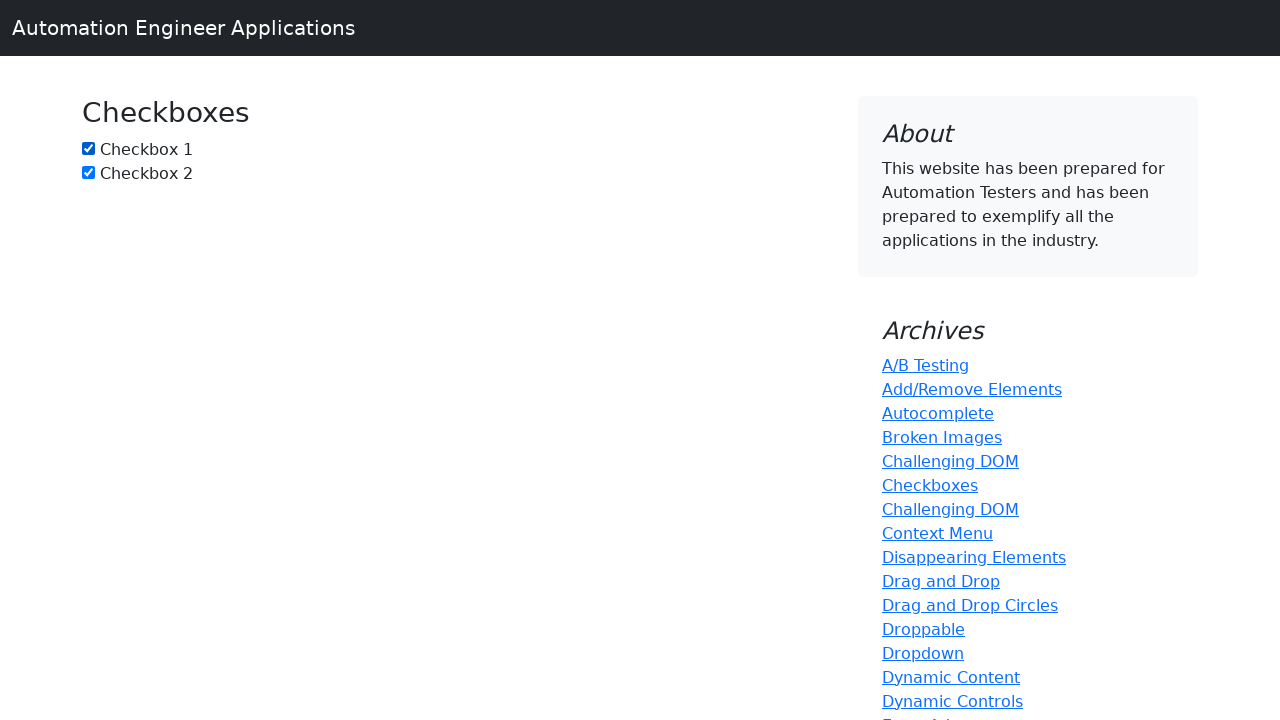

Verified checkbox 2 is checked
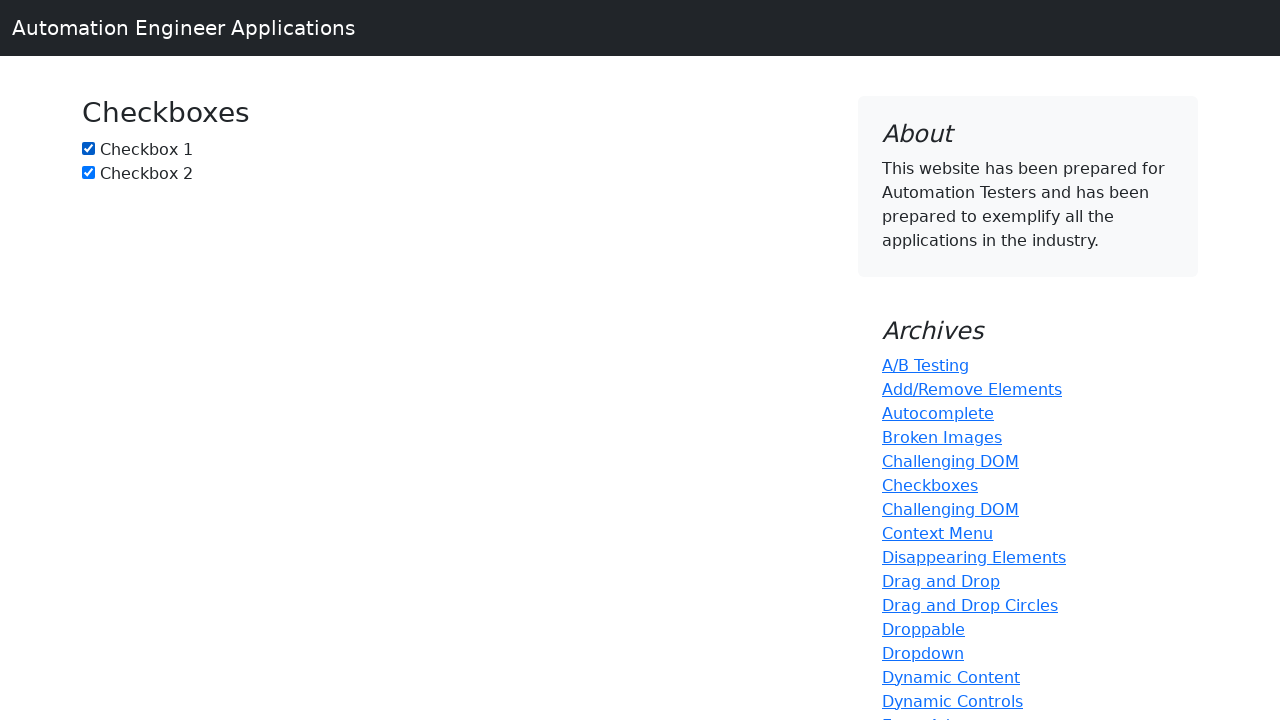

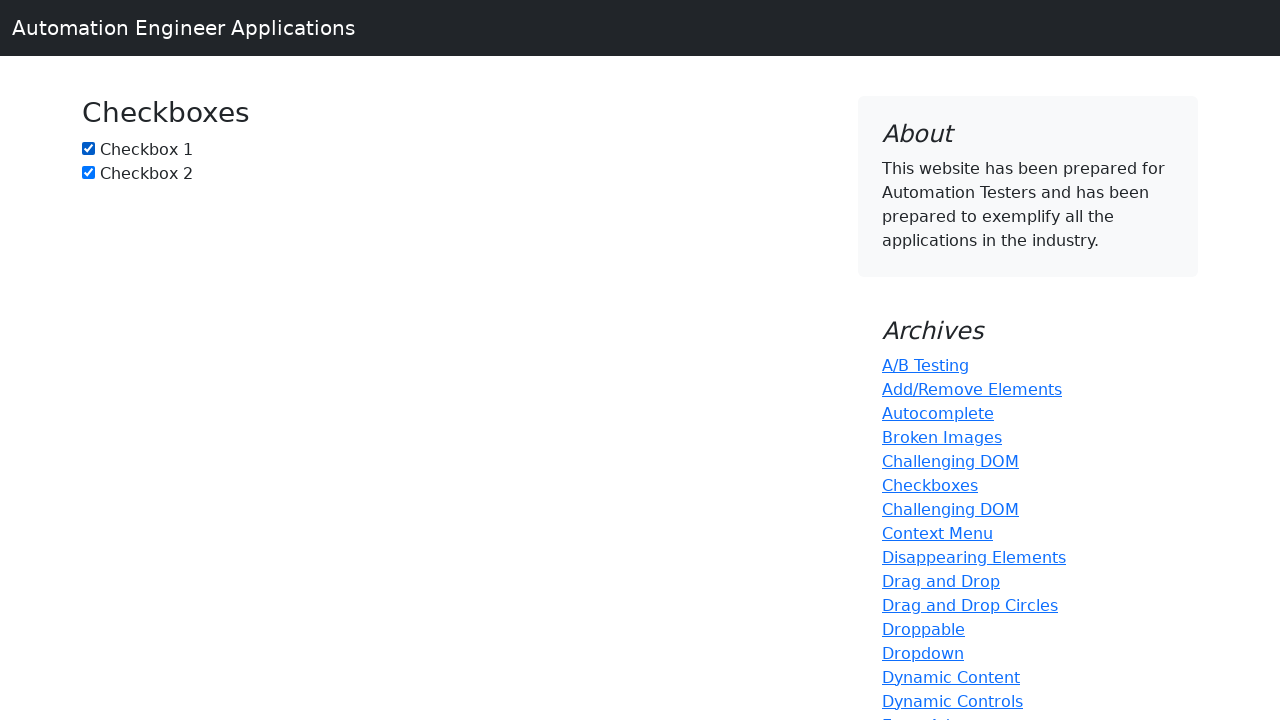